Navigates to Selenium's web form page and then navigates to the index page

Starting URL: https://www.selenium.dev/selenium/web/web-form.html

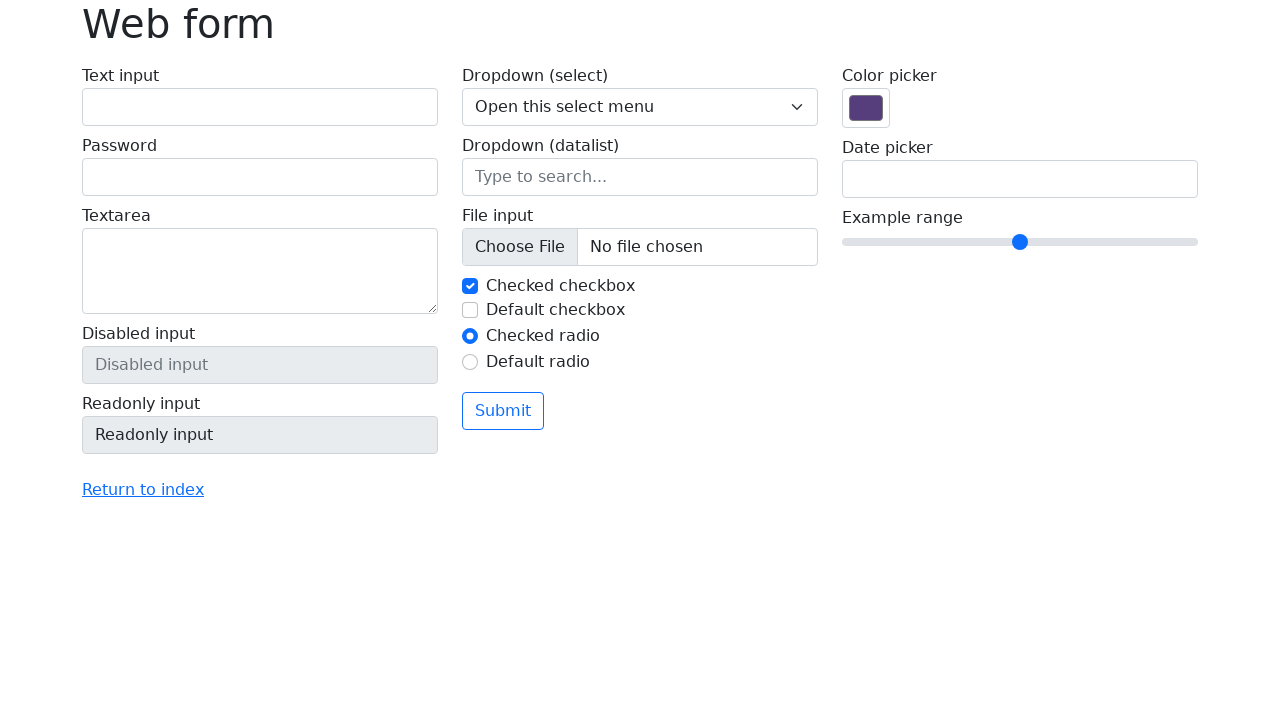

Navigated to Selenium web form page
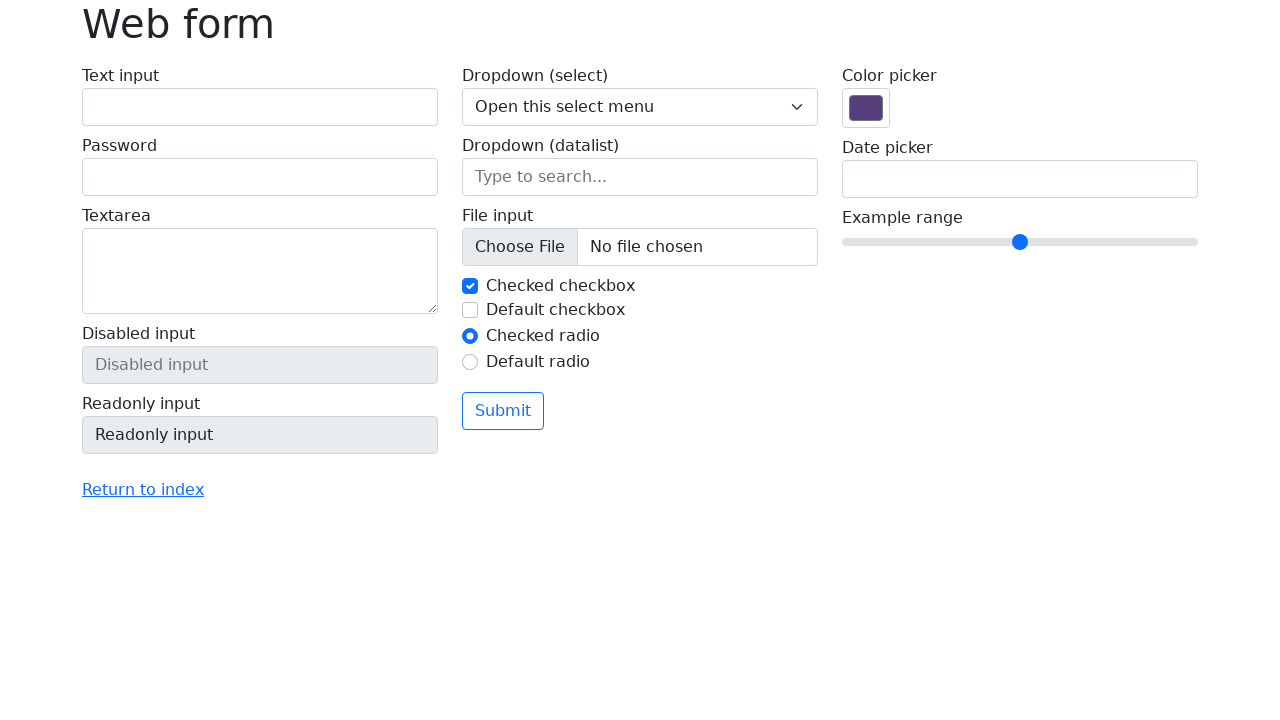

Navigated to Selenium index page
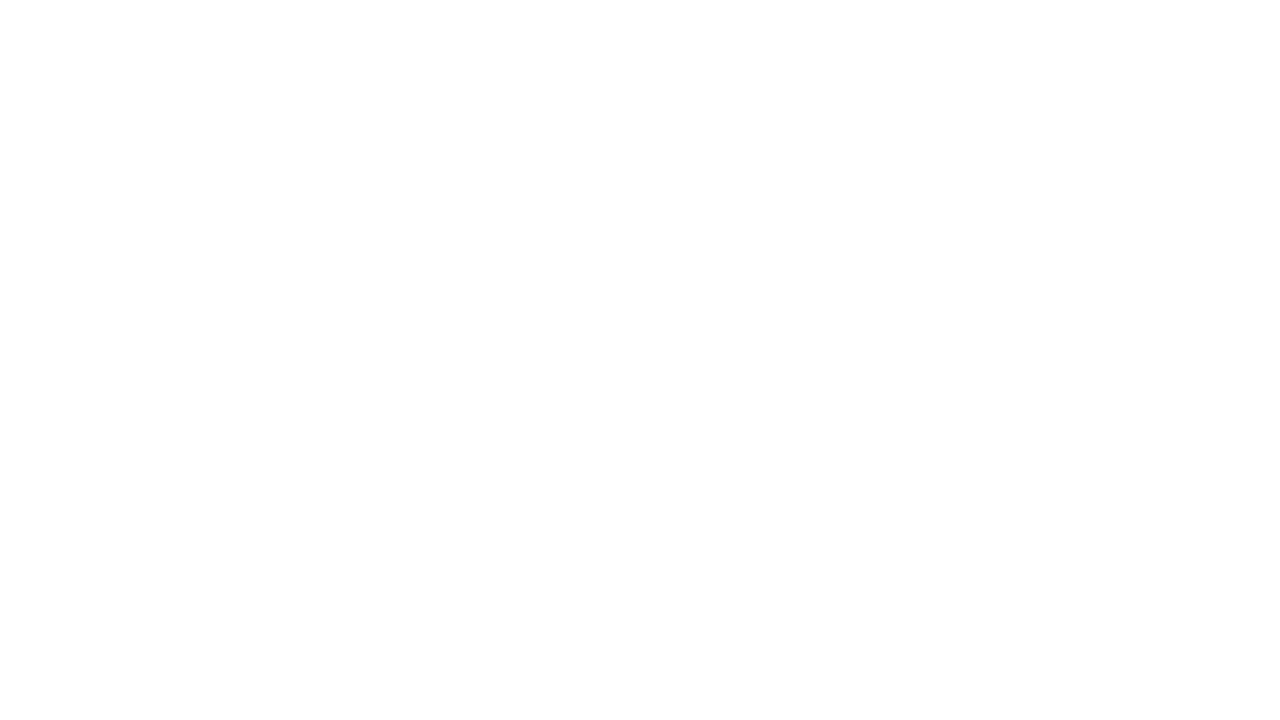

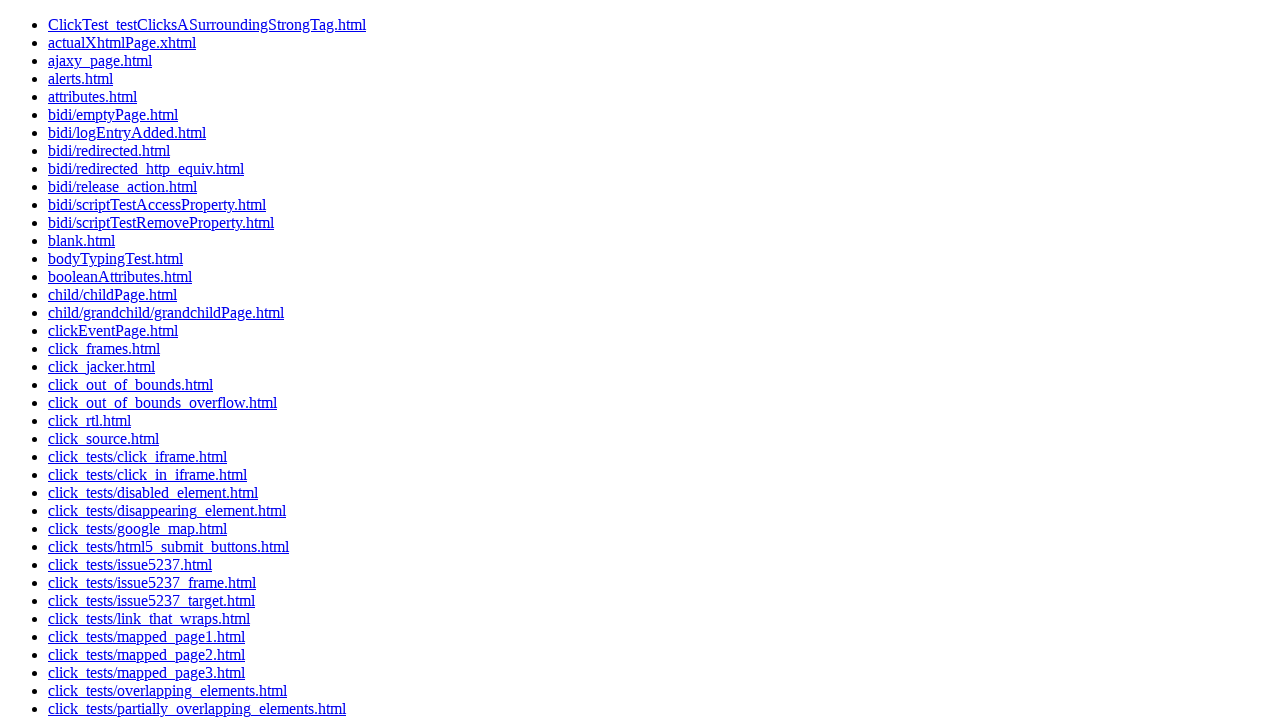